Clicks the login navigation link and verifies the sign-in form is displayed

Starting URL: http://training.skillo-bg.com:4300/posts/all

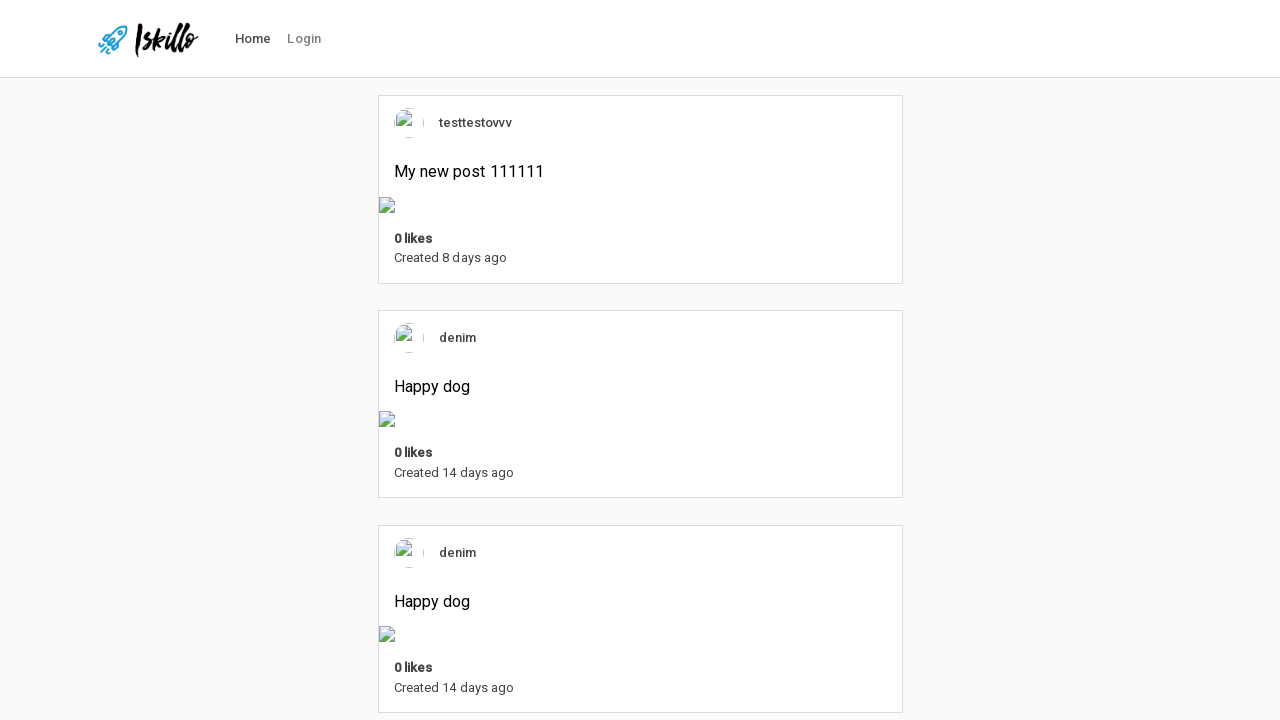

Clicked login navigation link at (304, 39) on #nav-link-login
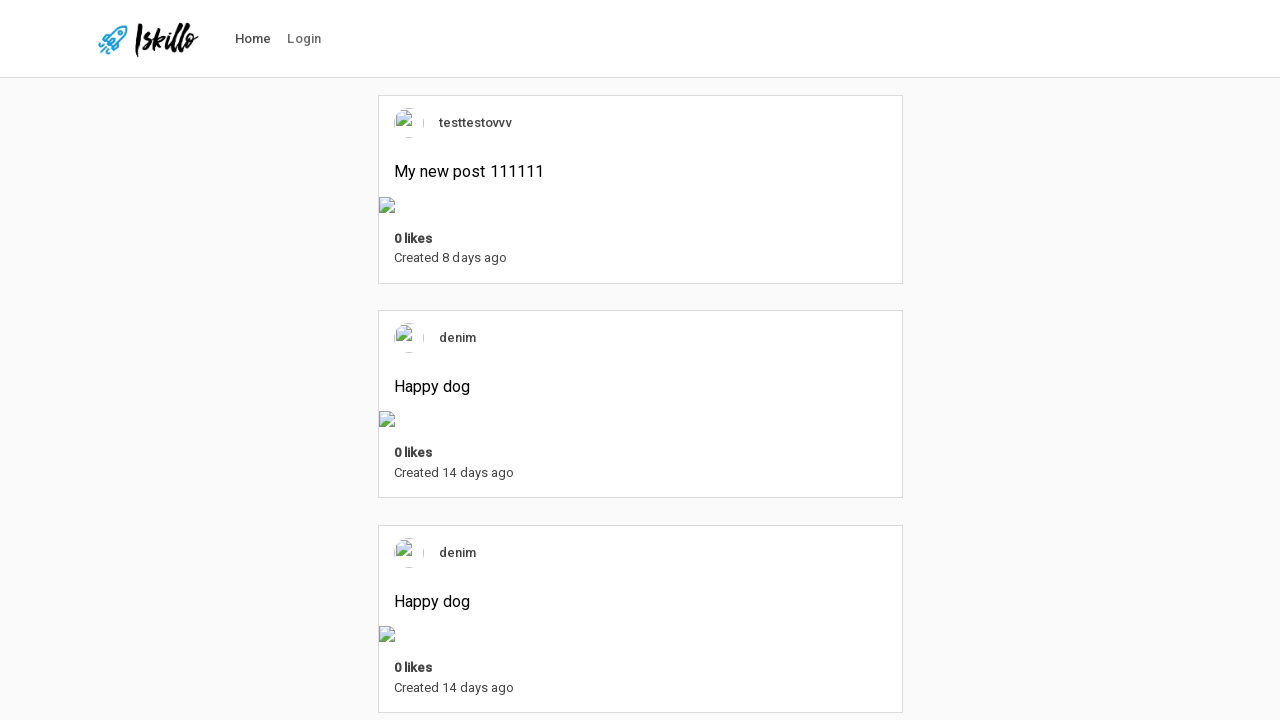

Located sign-in form header element
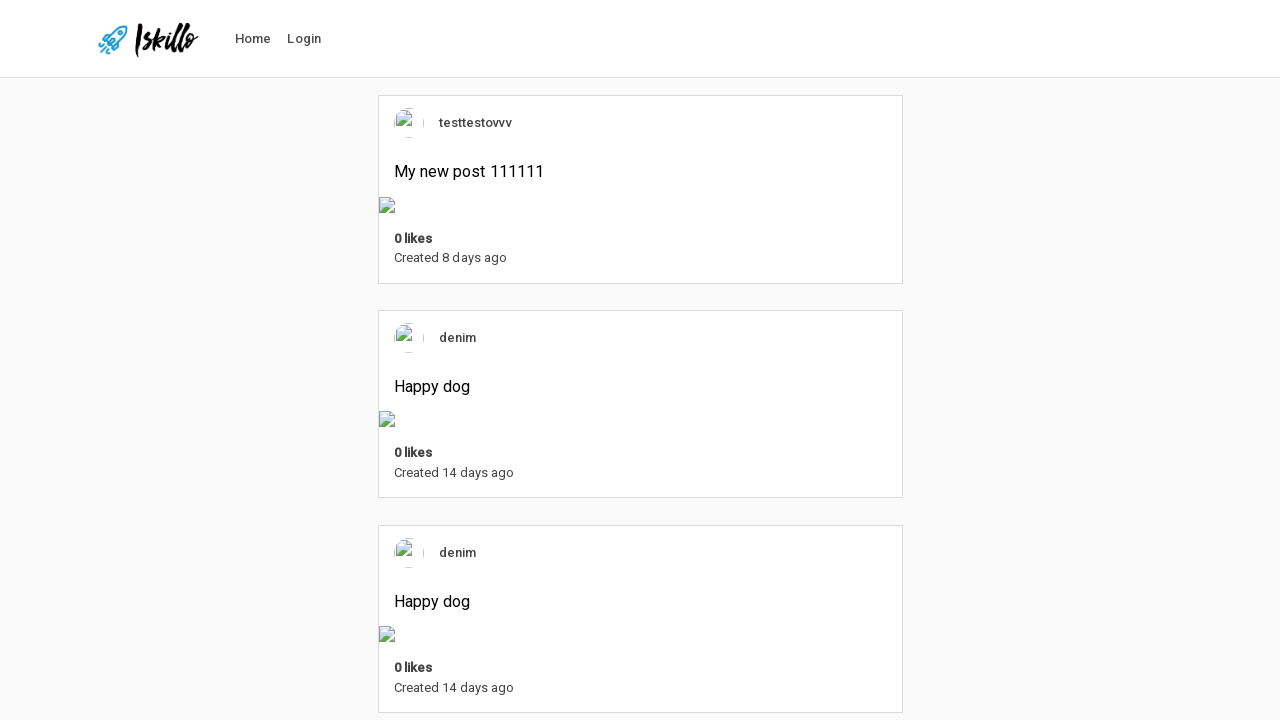

Sign-in form header is now visible
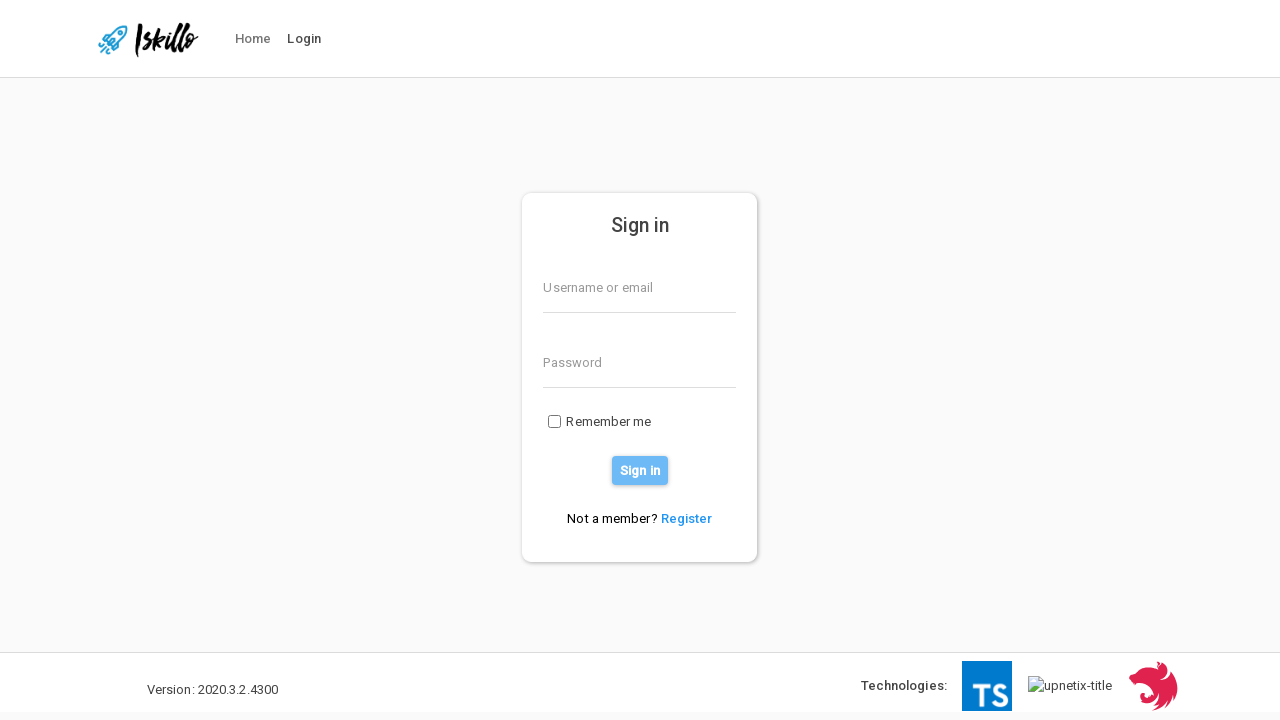

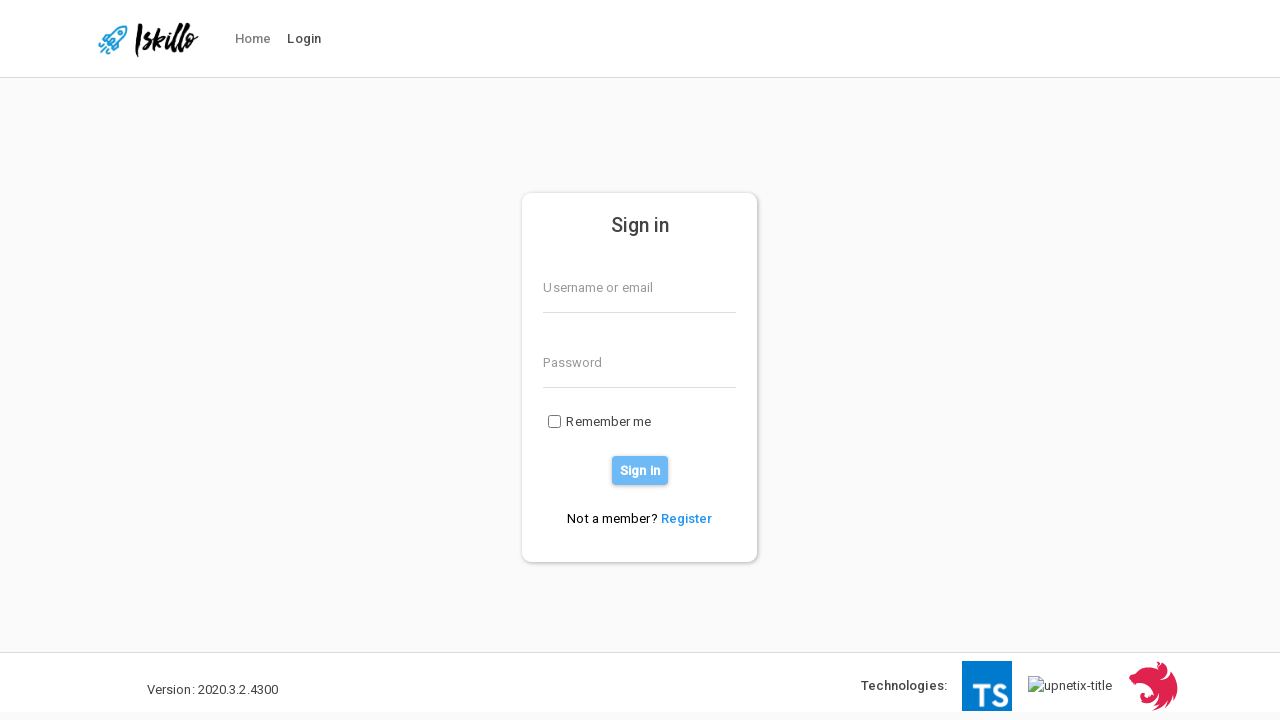